Tests filling out the practice form with various input types including text fields, radio buttons, date picker, autocomplete, file upload, and dropdowns

Starting URL: https://demoqa.com/automation-practice-form

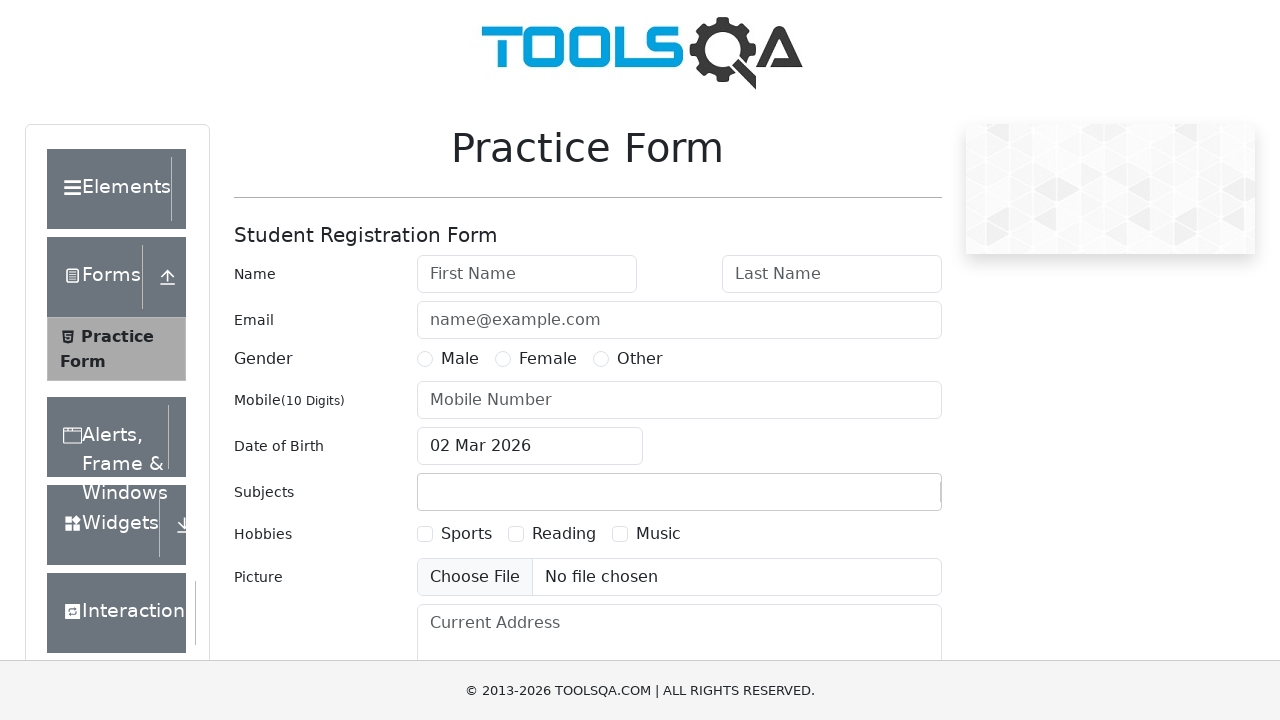

Filled first name field with 'John' on #firstName
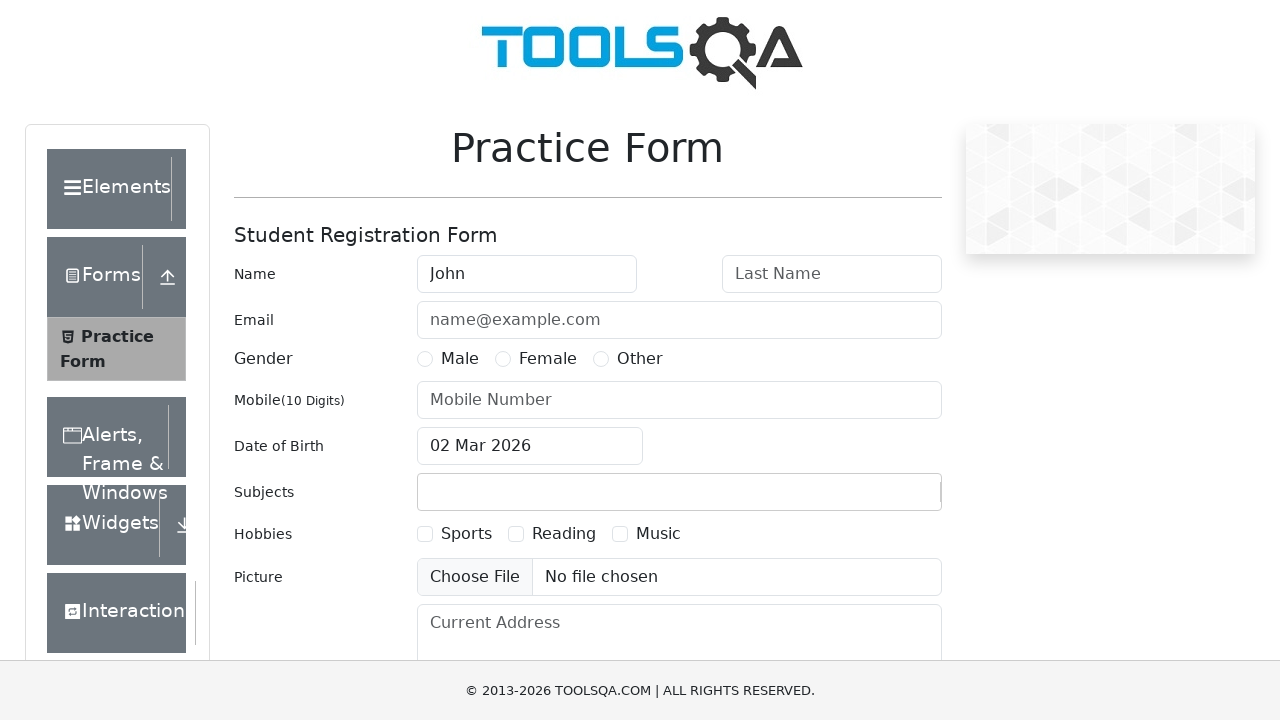

Filled last name field with 'Doe' on #lastName
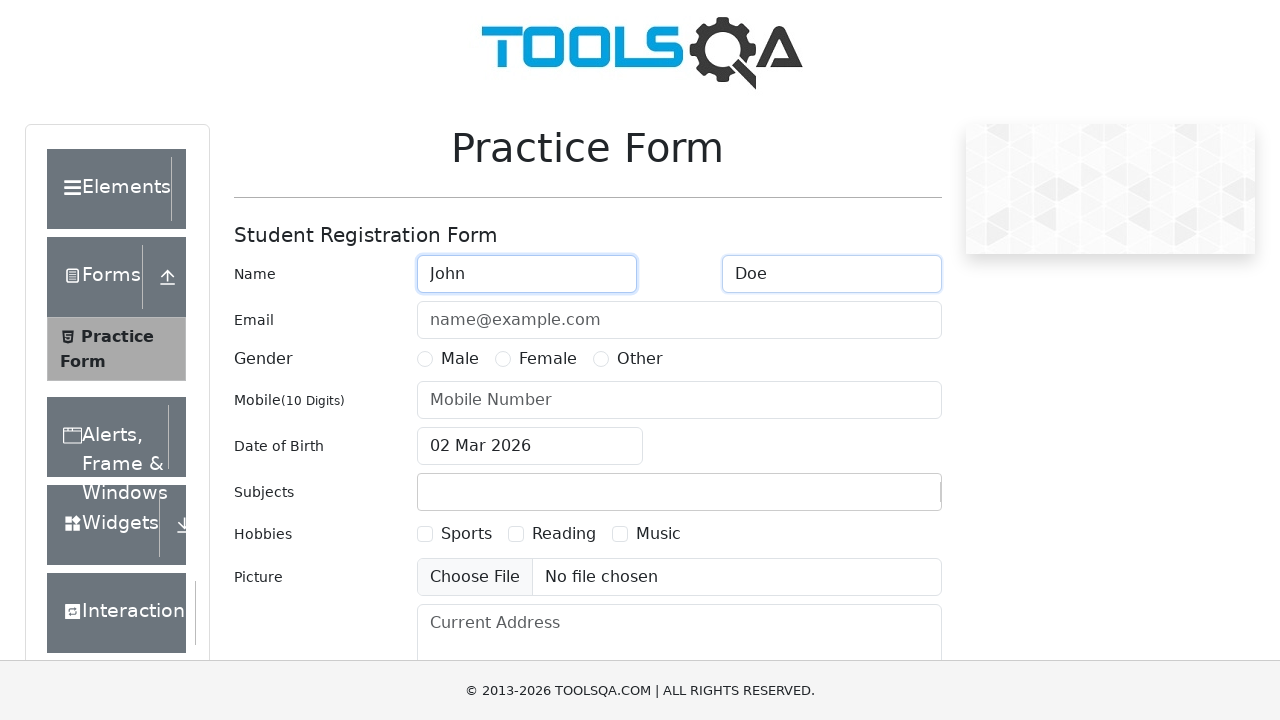

Filled email field with 'john.doe@example.com' on #userEmail
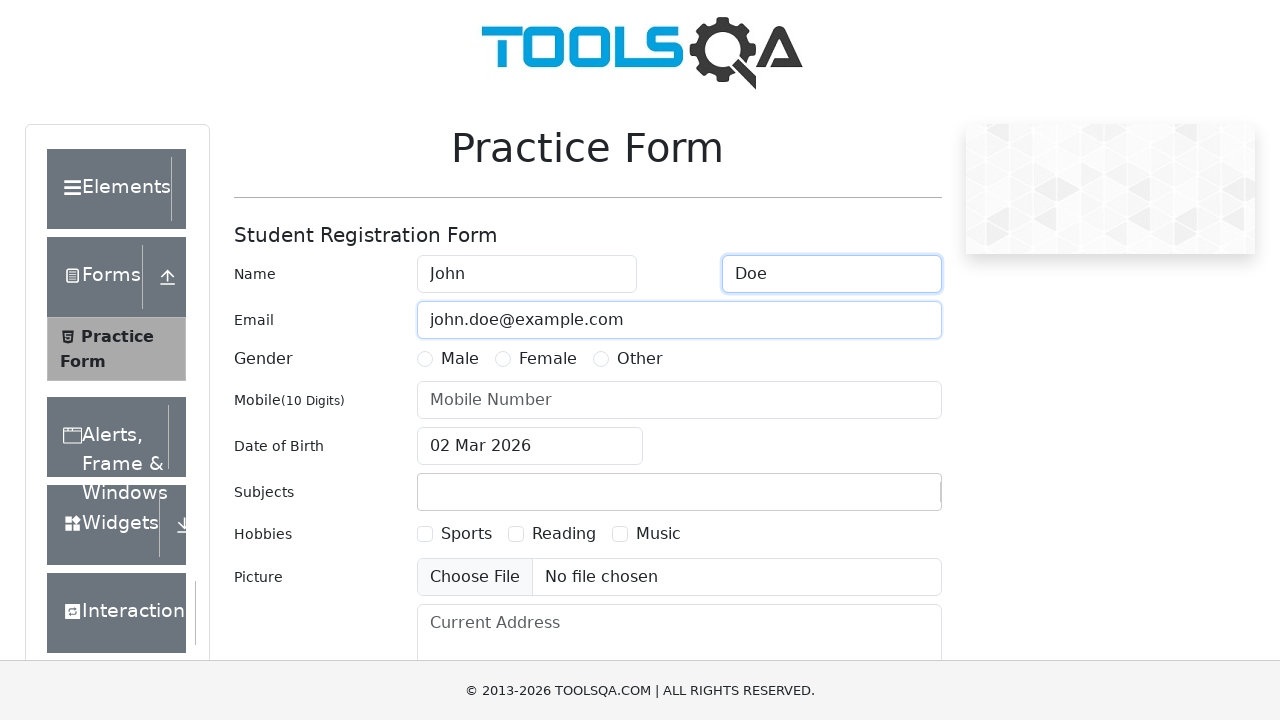

Selected Male radio button for gender at (460, 359) on label[for='gender-radio-1']
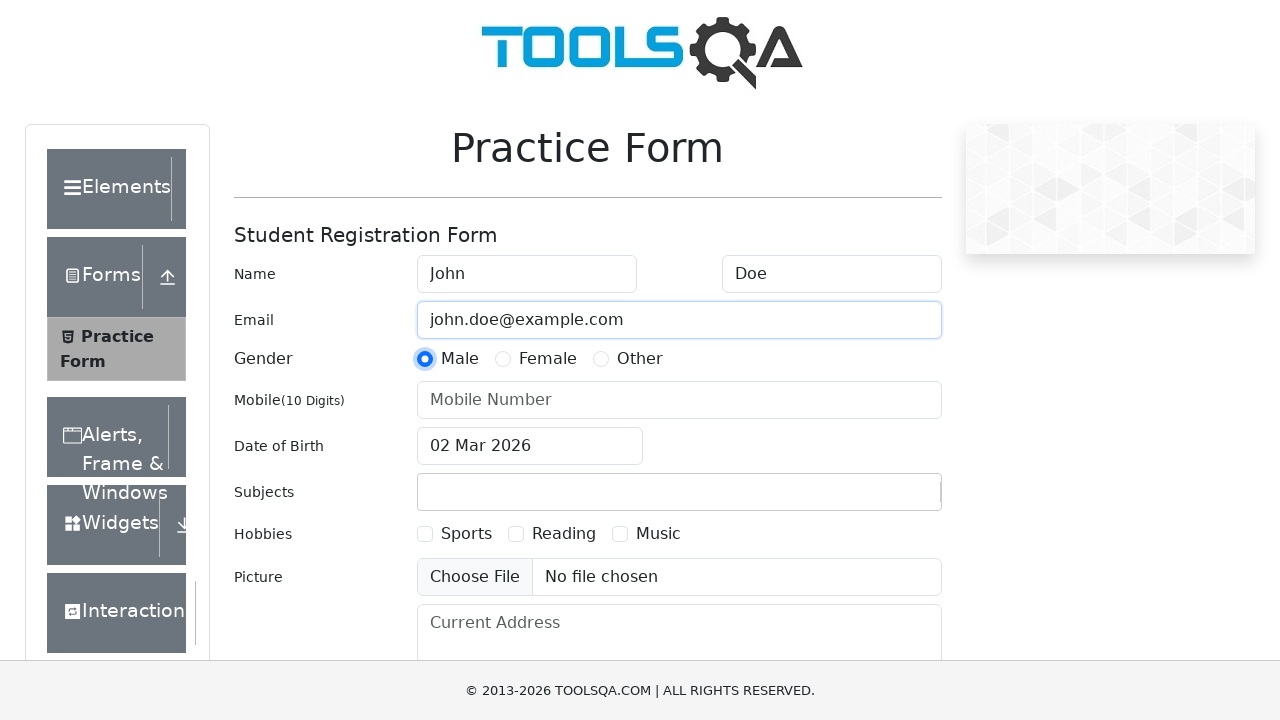

Filled mobile number field with '1234567890' on #userNumber
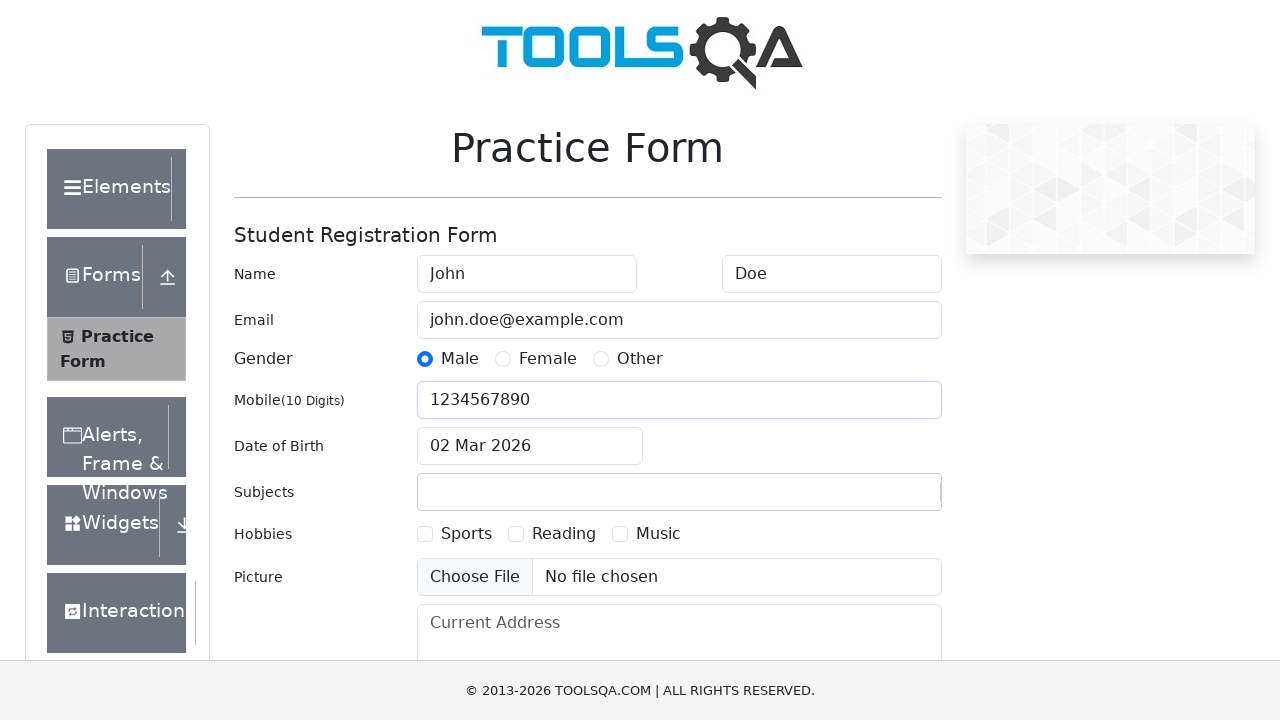

Filled date of birth field with '15 Mar 1990' on #dateOfBirthInput
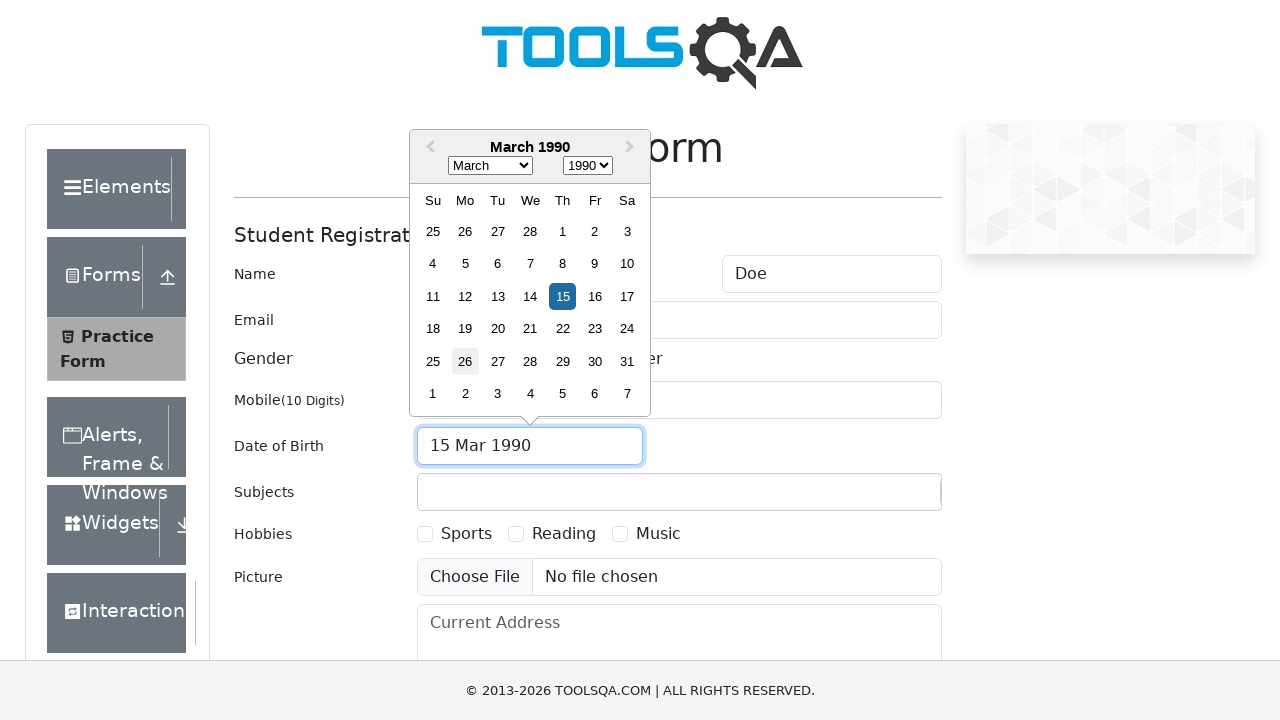

Pressed Escape to close date picker on #dateOfBirthInput
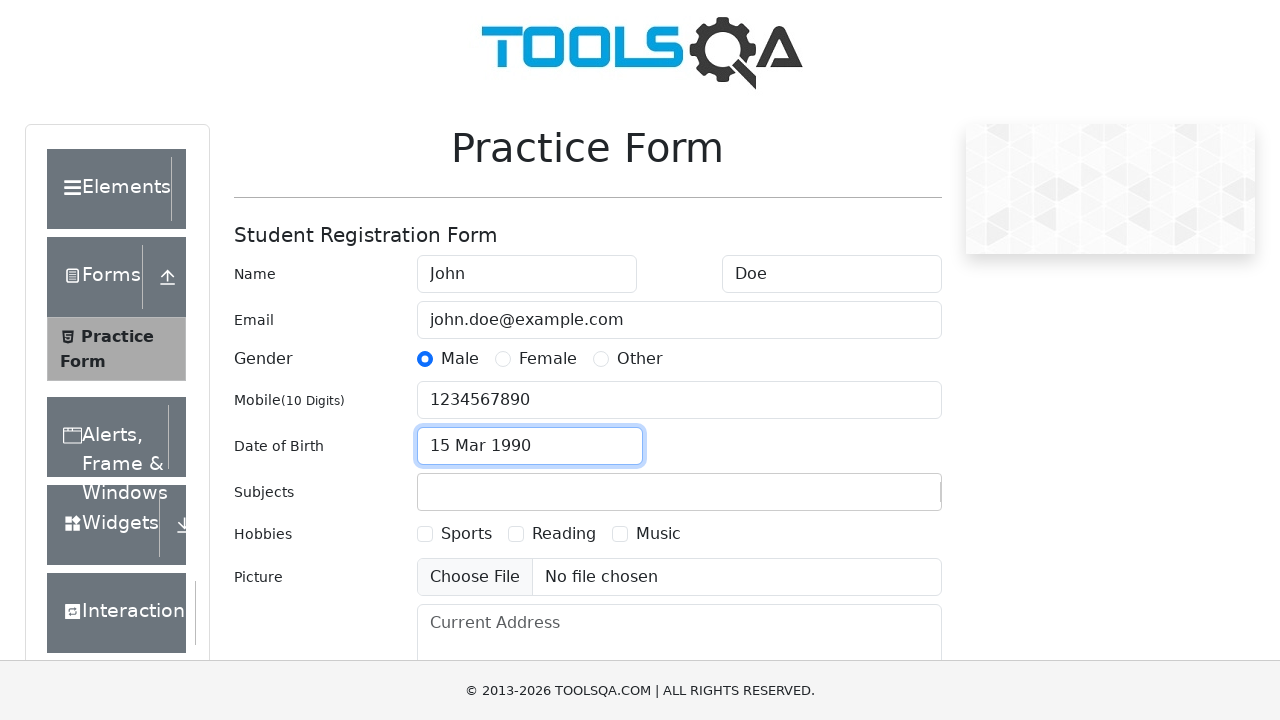

Typed 'Arts' in subjects autocomplete field on #subjectsInput
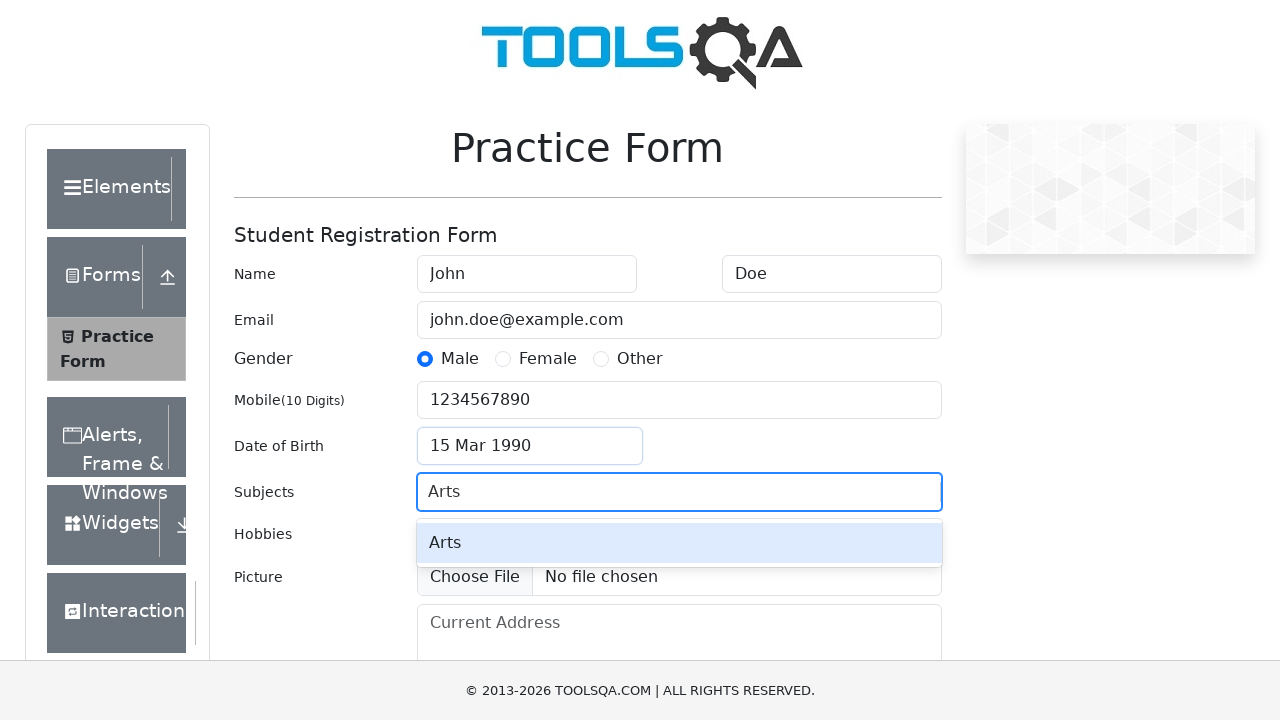

Selected first option from subjects autocomplete at (679, 543) on .subjects-auto-complete__option >> nth=0
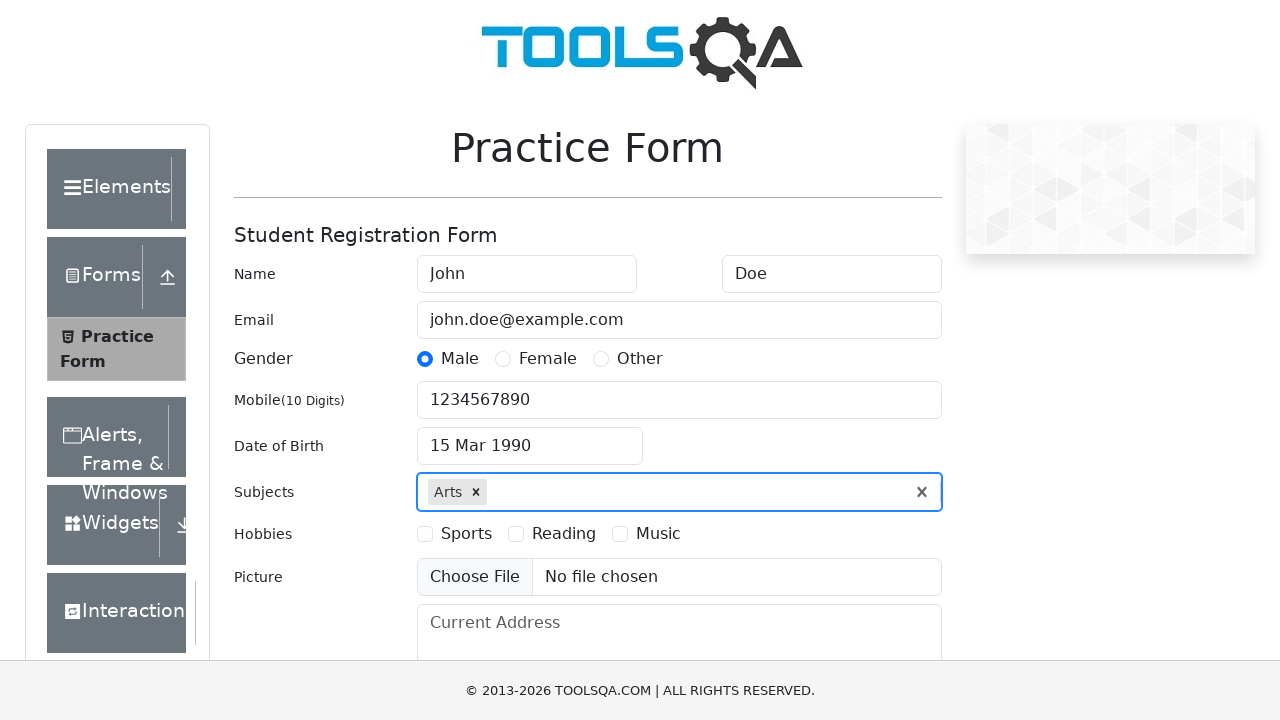

Selected hobby checkbox at (466, 534) on label[for='hobbies-checkbox-1']
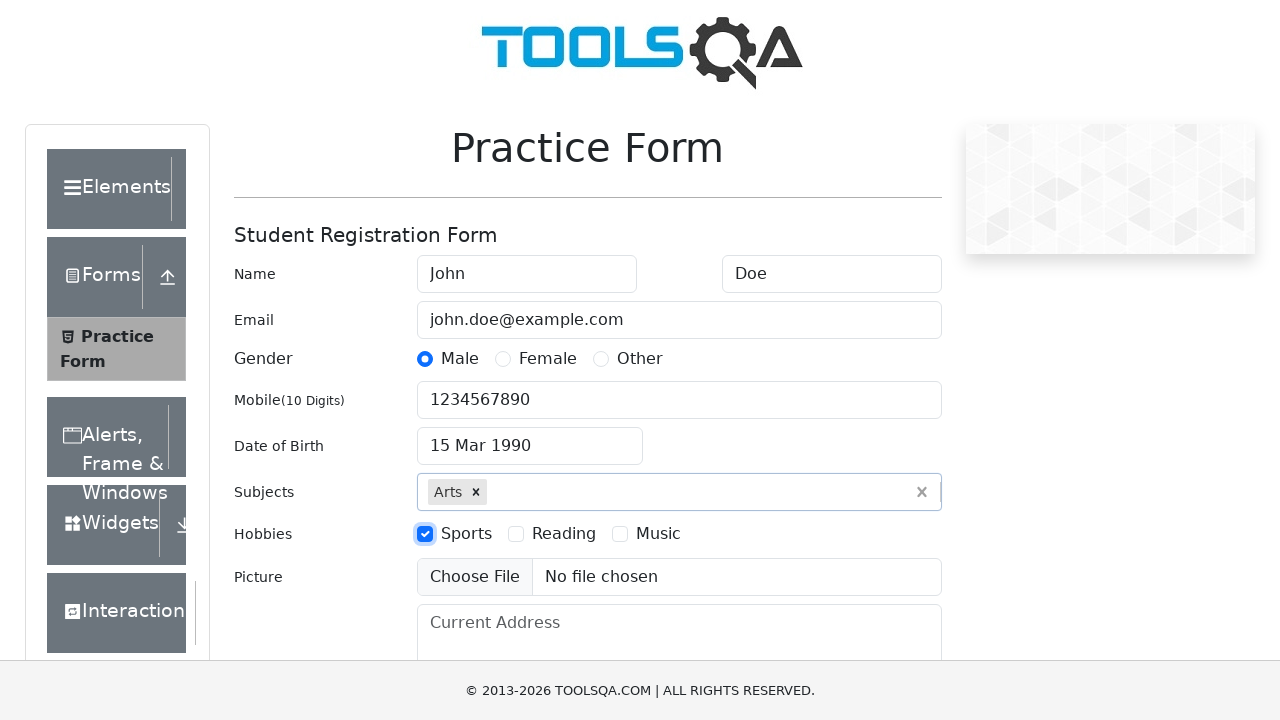

Filled current address field with '123 Test Street' on #currentAddress
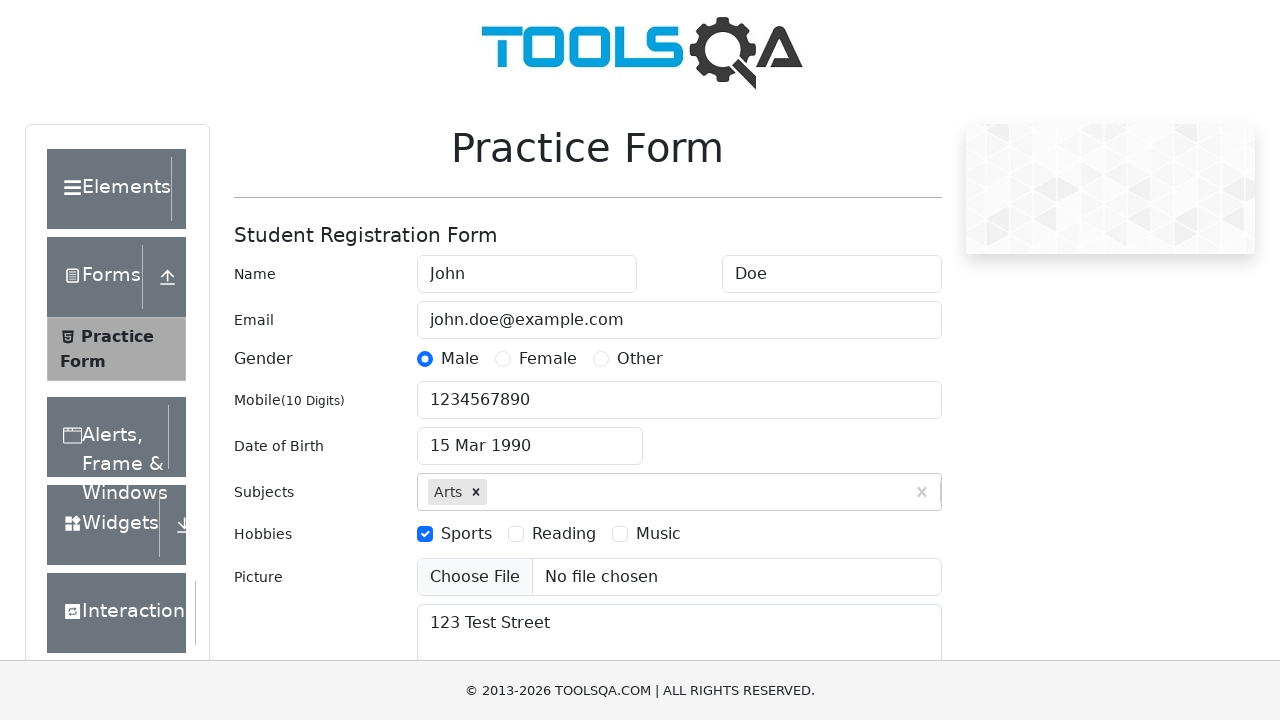

Clicked state dropdown to open it at (527, 437) on #state
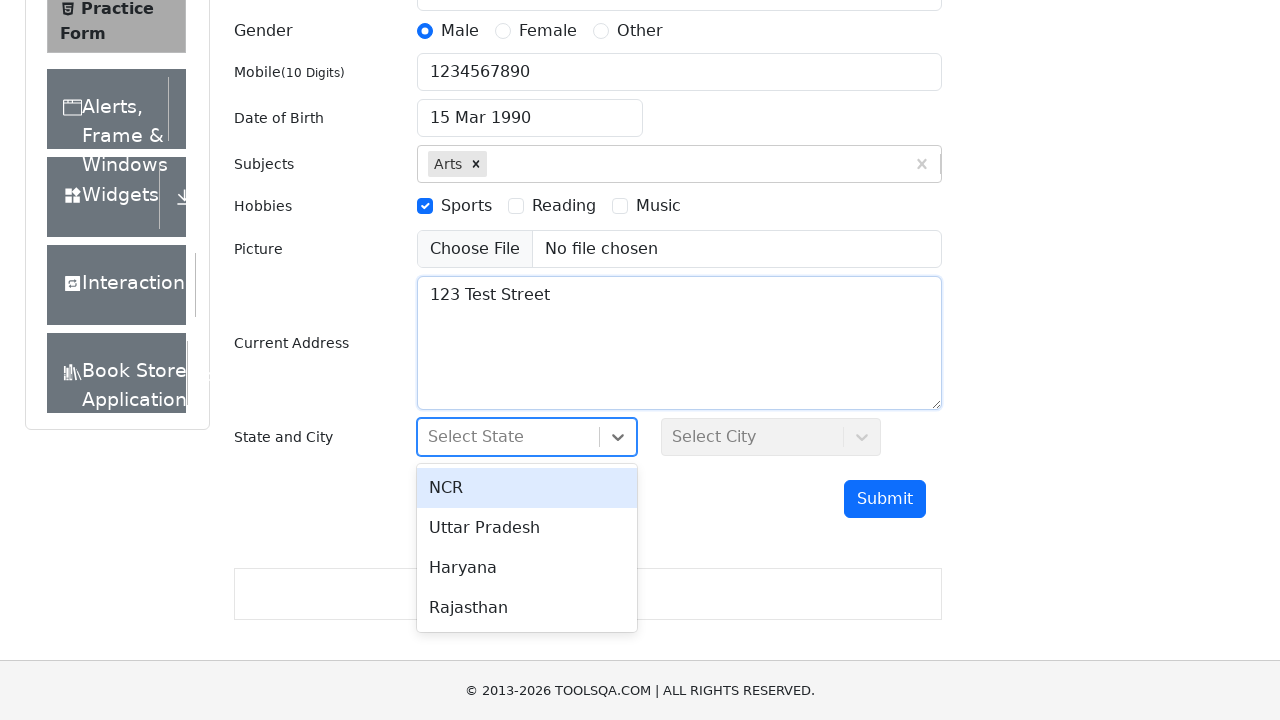

Selected state option from dropdown at (527, 568) on [id*='react-select'][id*='option-2']
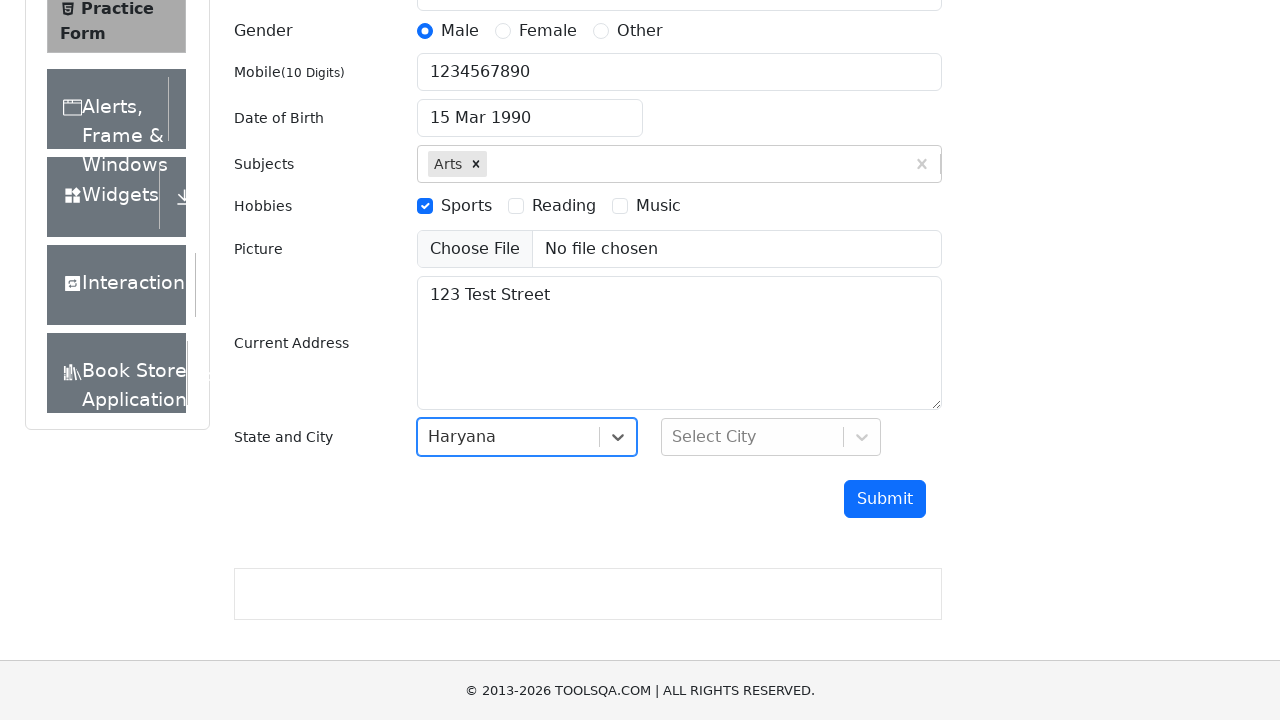

Clicked city dropdown to open it at (771, 437) on #city
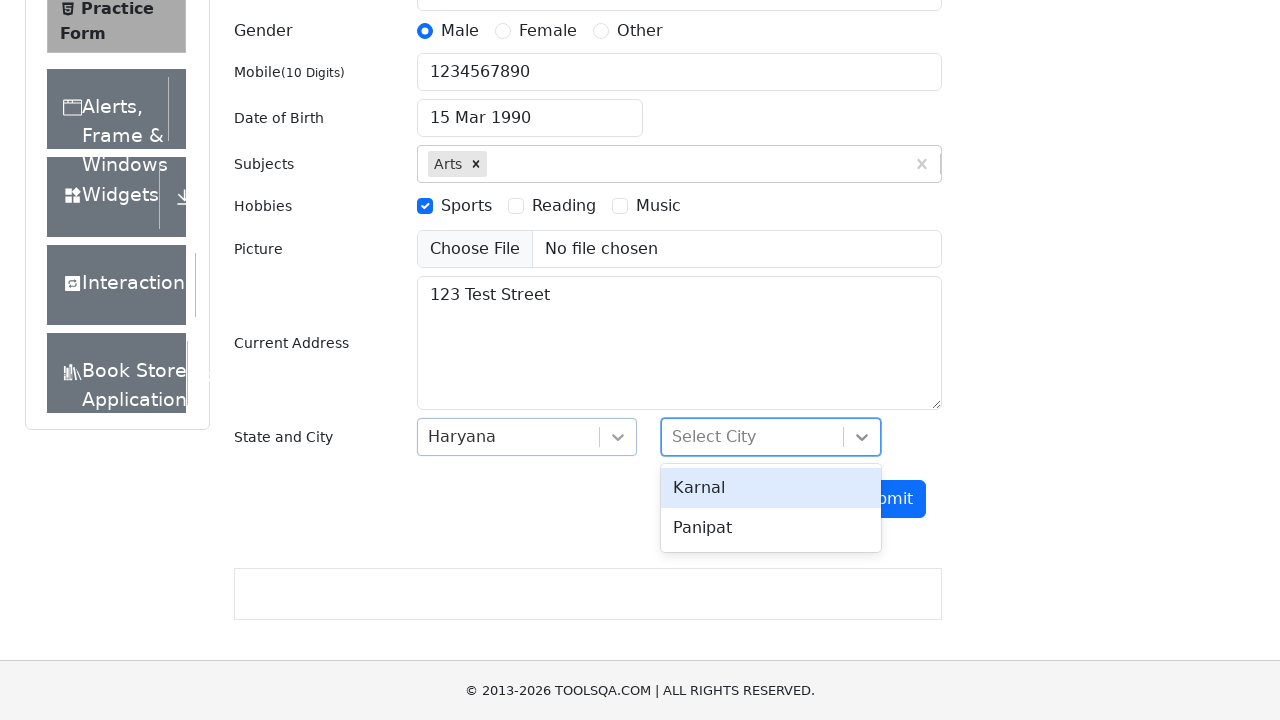

Selected city option from dropdown at (771, 528) on [id*='react-select'][id*='option-1']
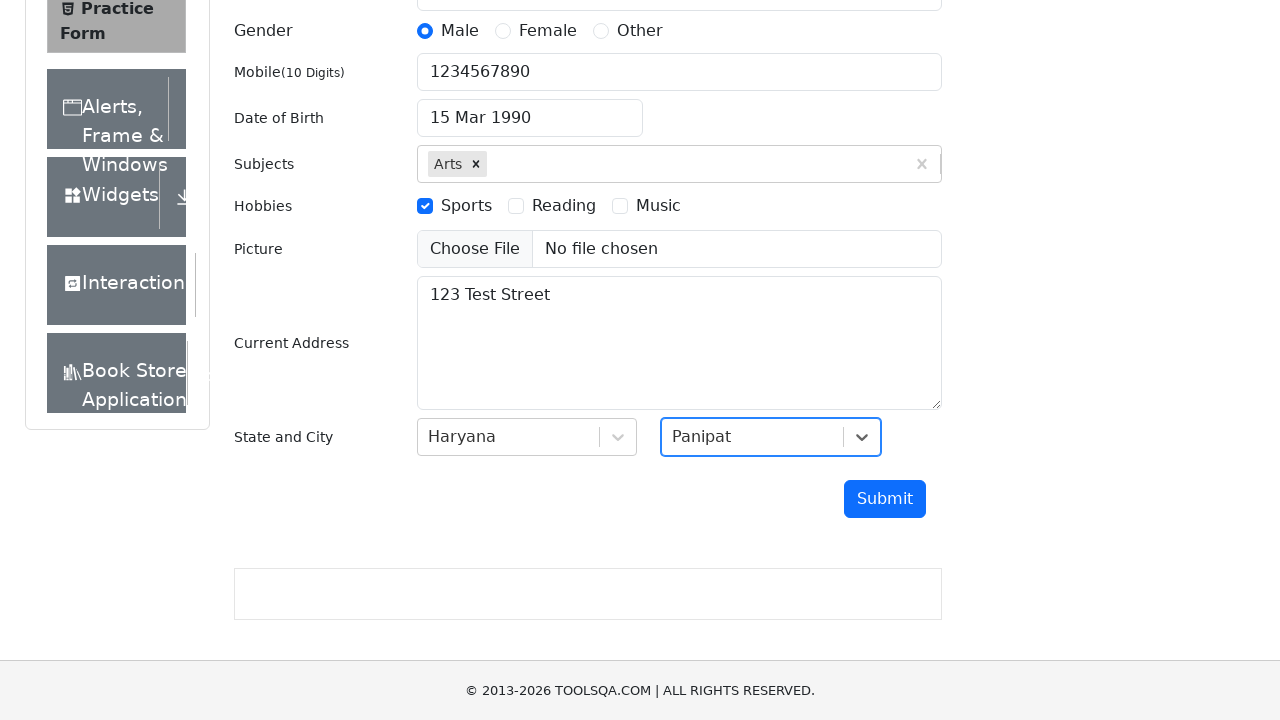

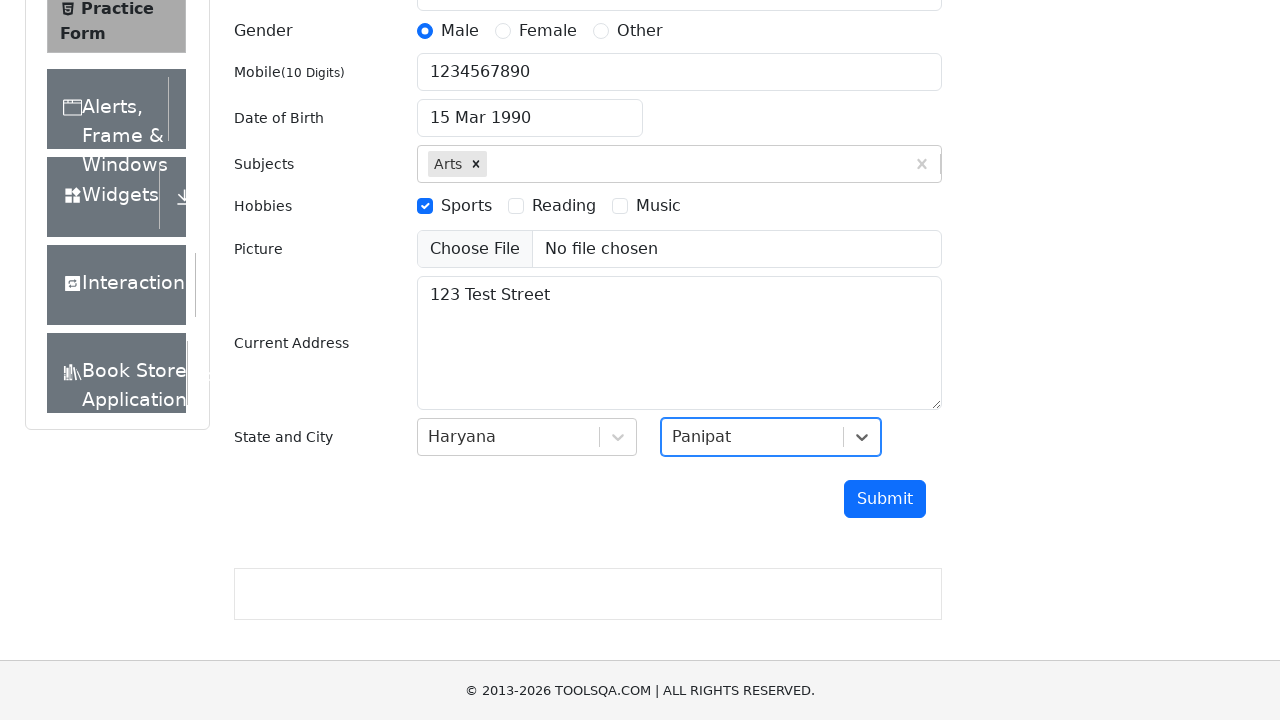